Automates playing Minesweeper by clicking on randomly selected tiles on a 9x9 grid. The script generates random tile selections and clicks on tiles that are determined to be "free" (safe to click).

Starting URL: https://buscaminas-pro.com/

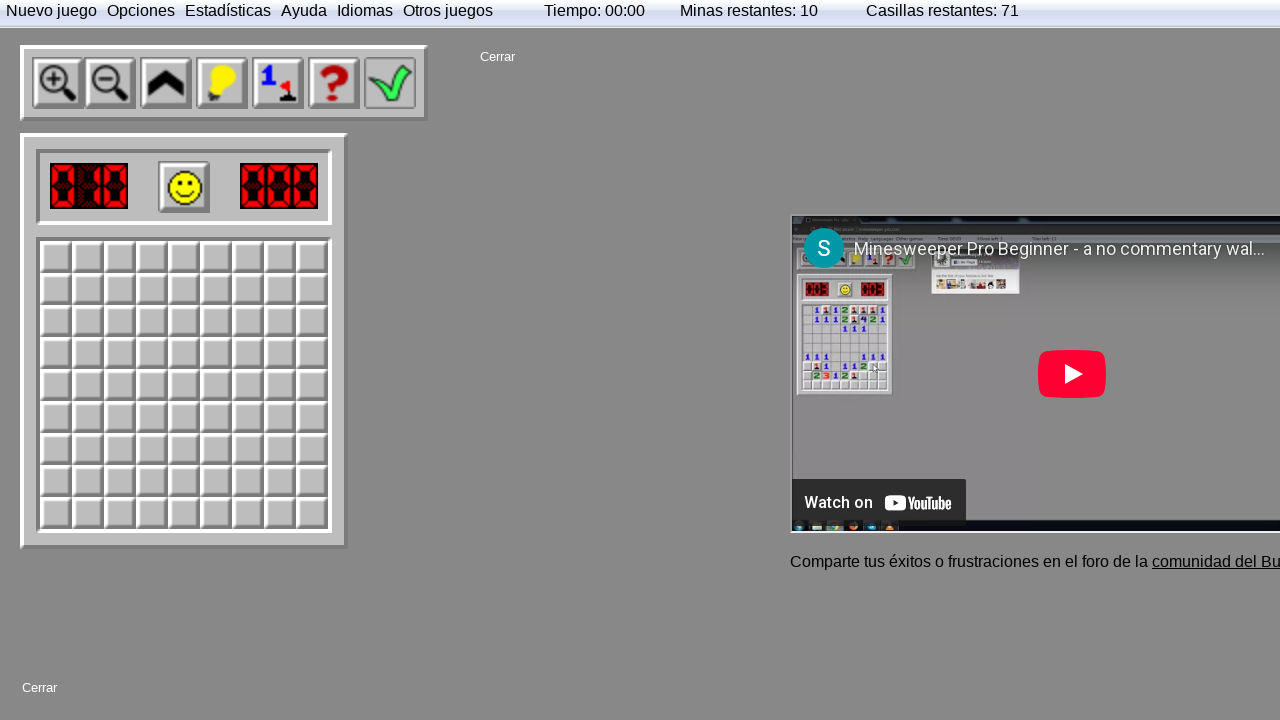

Generated random tile interpretation map for 8x8 grid
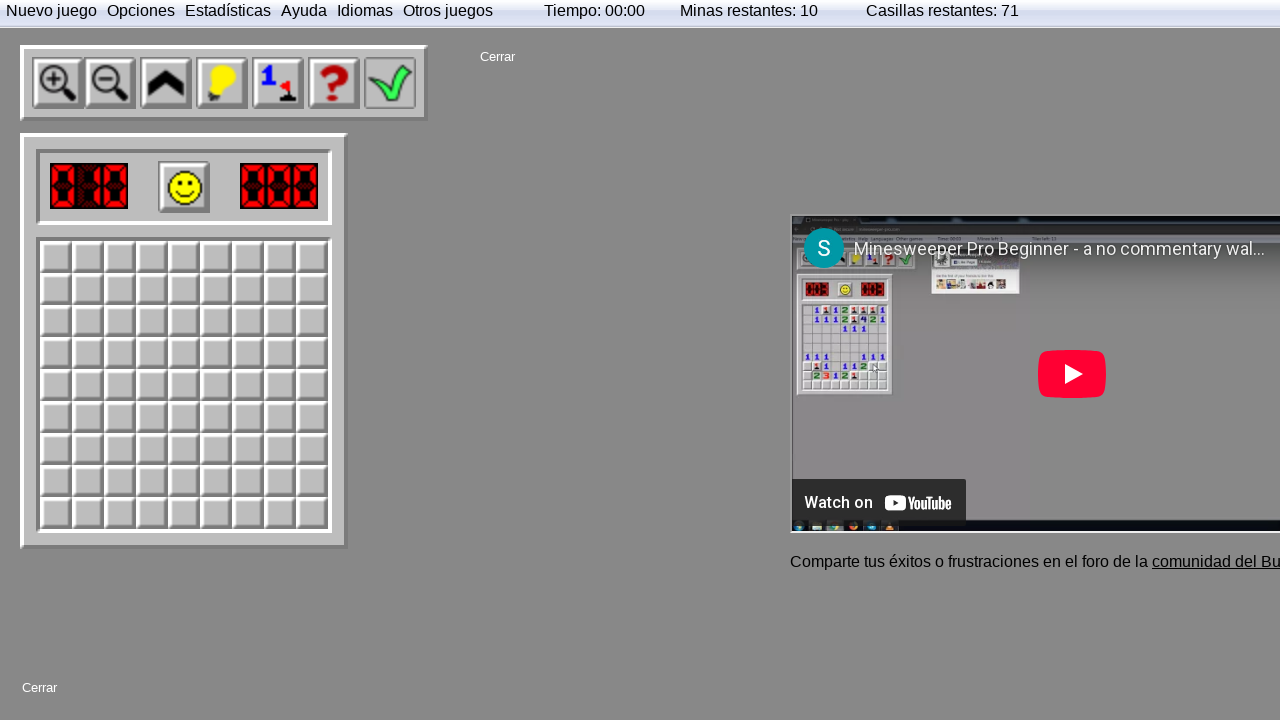

Identified 2 'free' tiles marked as safe to click
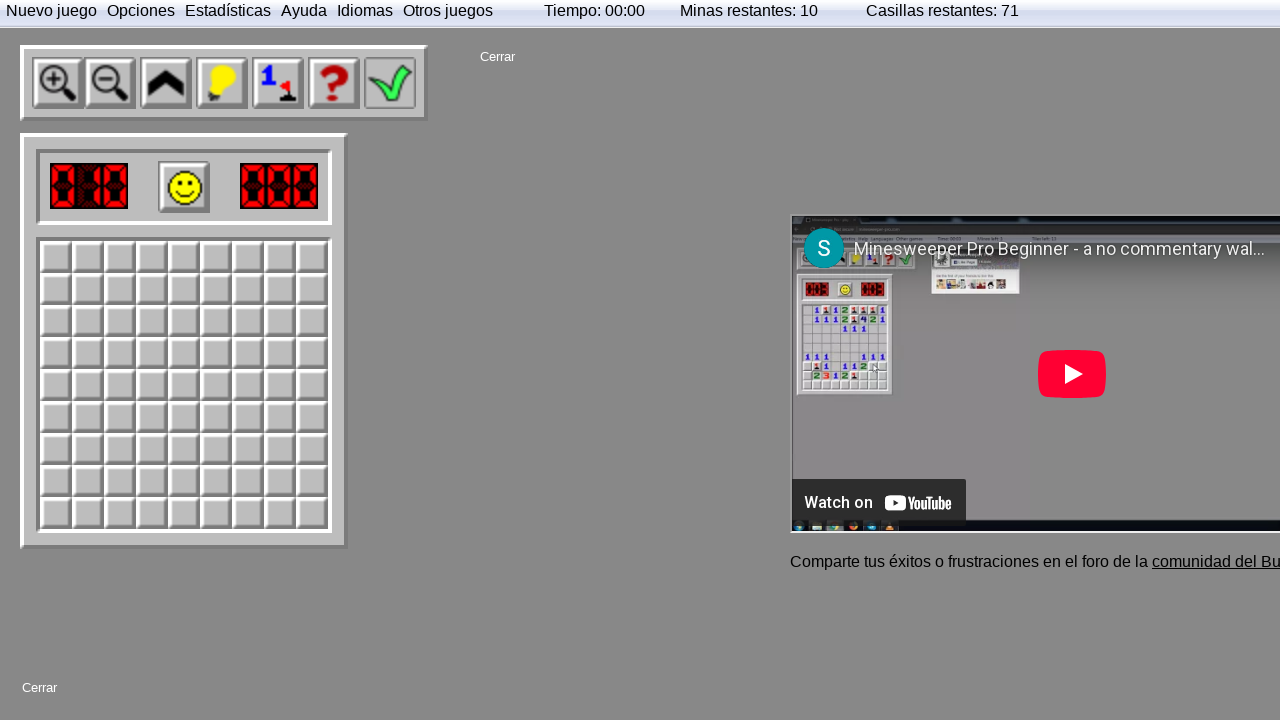

Clicked 'free' tile at coordinates (2, 4) at (120, 385) on #tile38
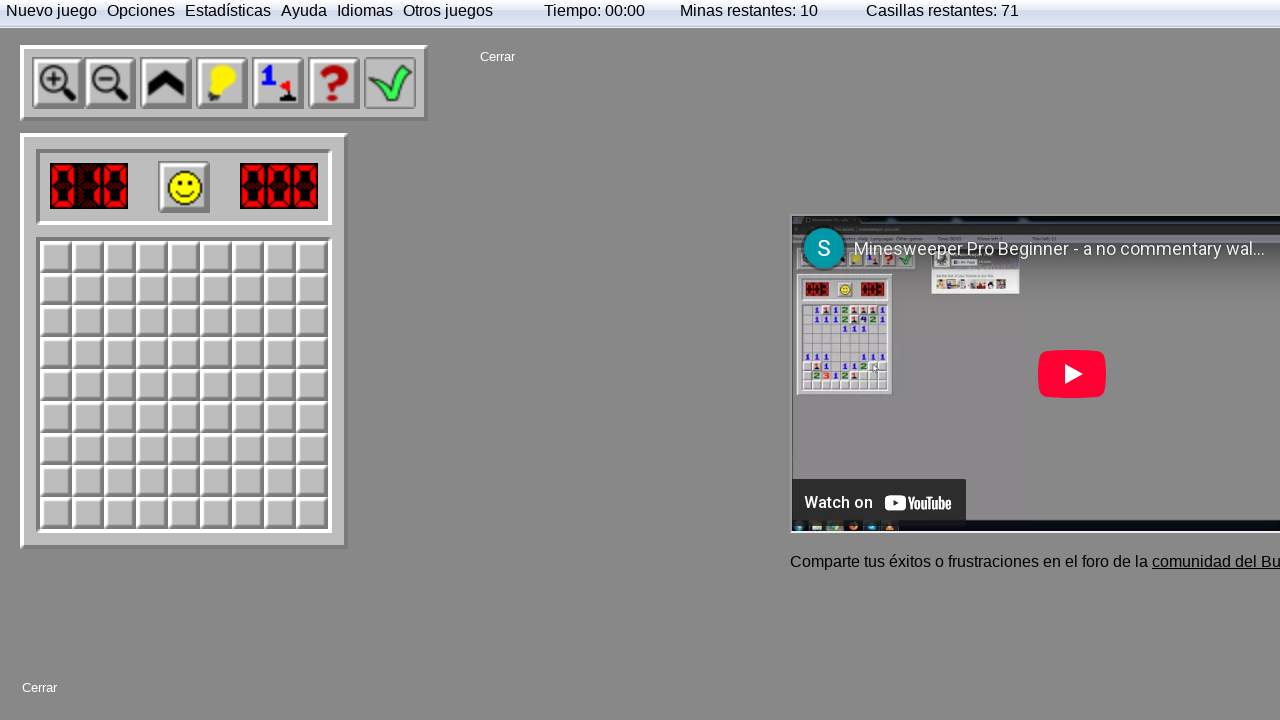

Clicked 'free' tile at coordinates (3, 7) at (152, 360) on #tile66
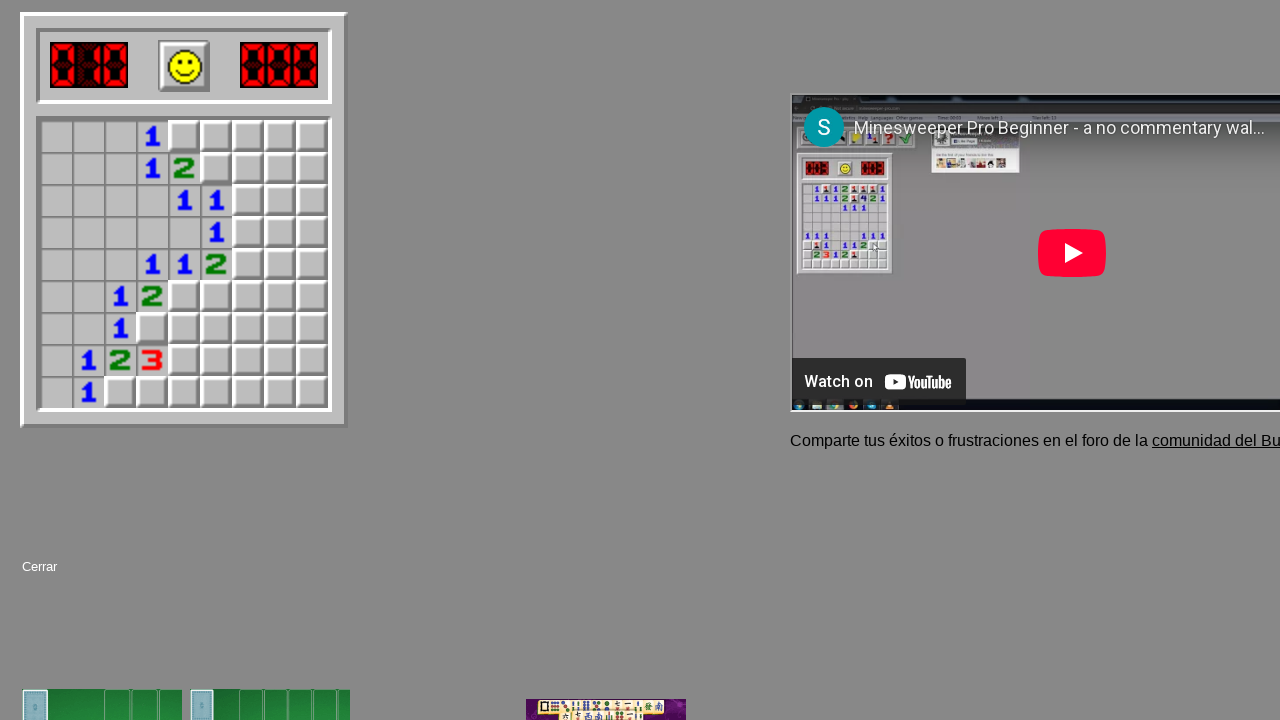

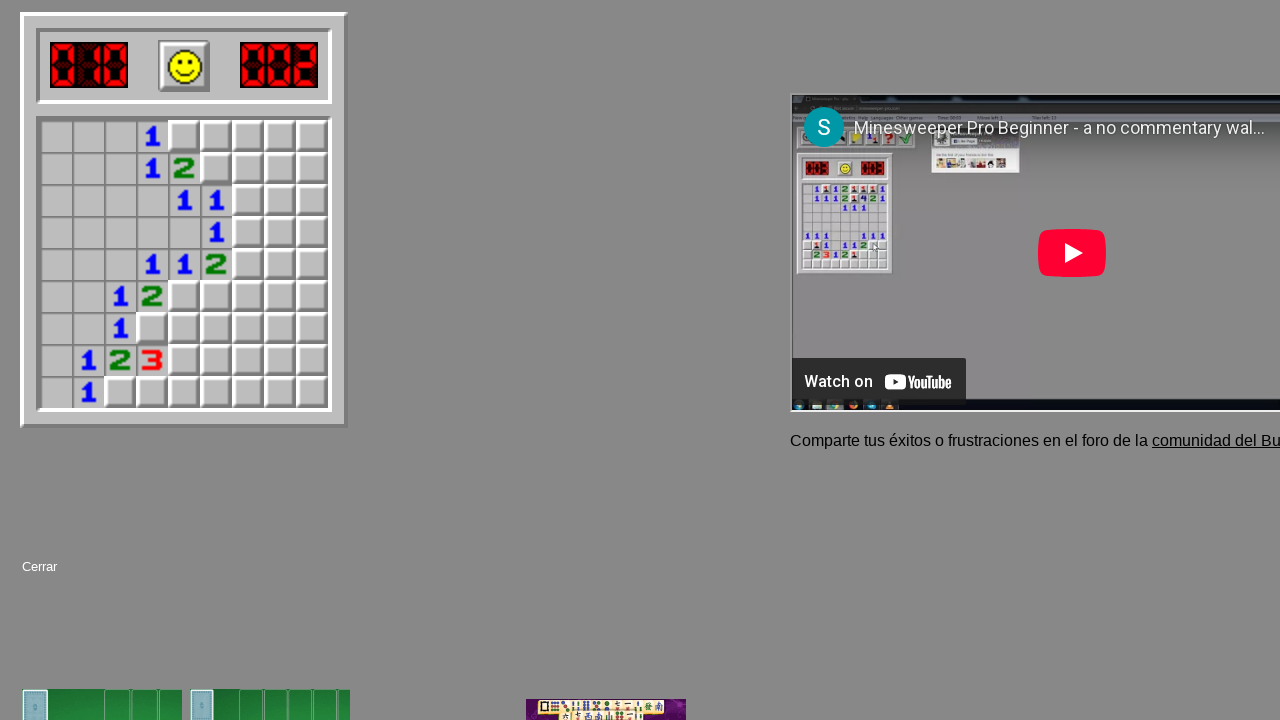